Tests form interaction by extracting a custom attribute value from an element, calculating a mathematical result (log of absolute value of 12*sin(x)), filling the answer field, selecting a checkbox and radio button, then submitting the form.

Starting URL: http://suninjuly.github.io/get_attribute.html

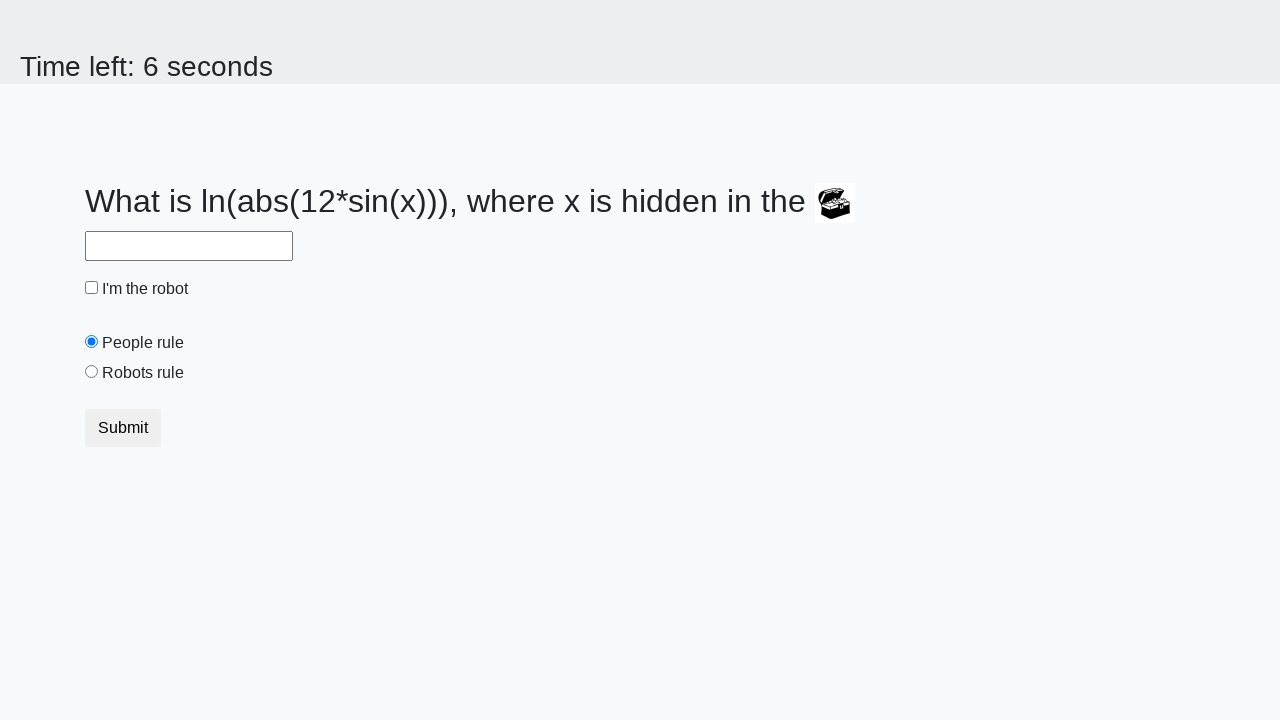

Located treasure element with custom attribute
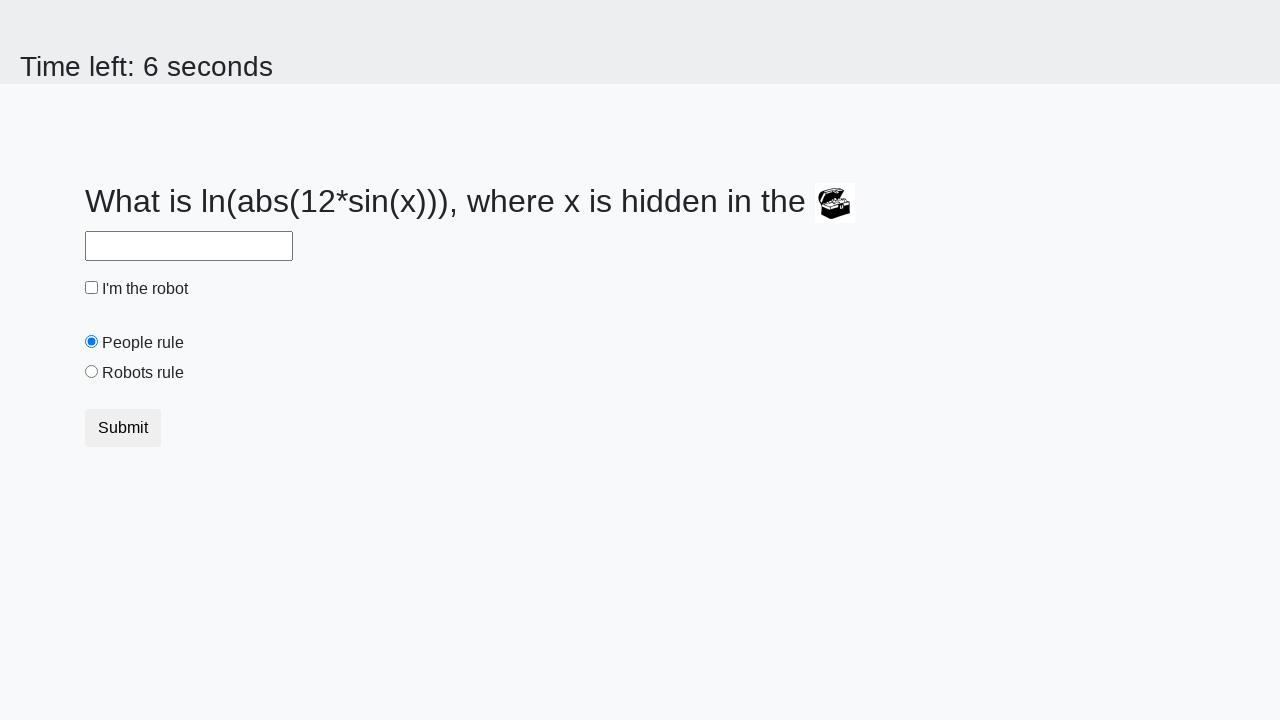

Extracted 'valuex' attribute: 74
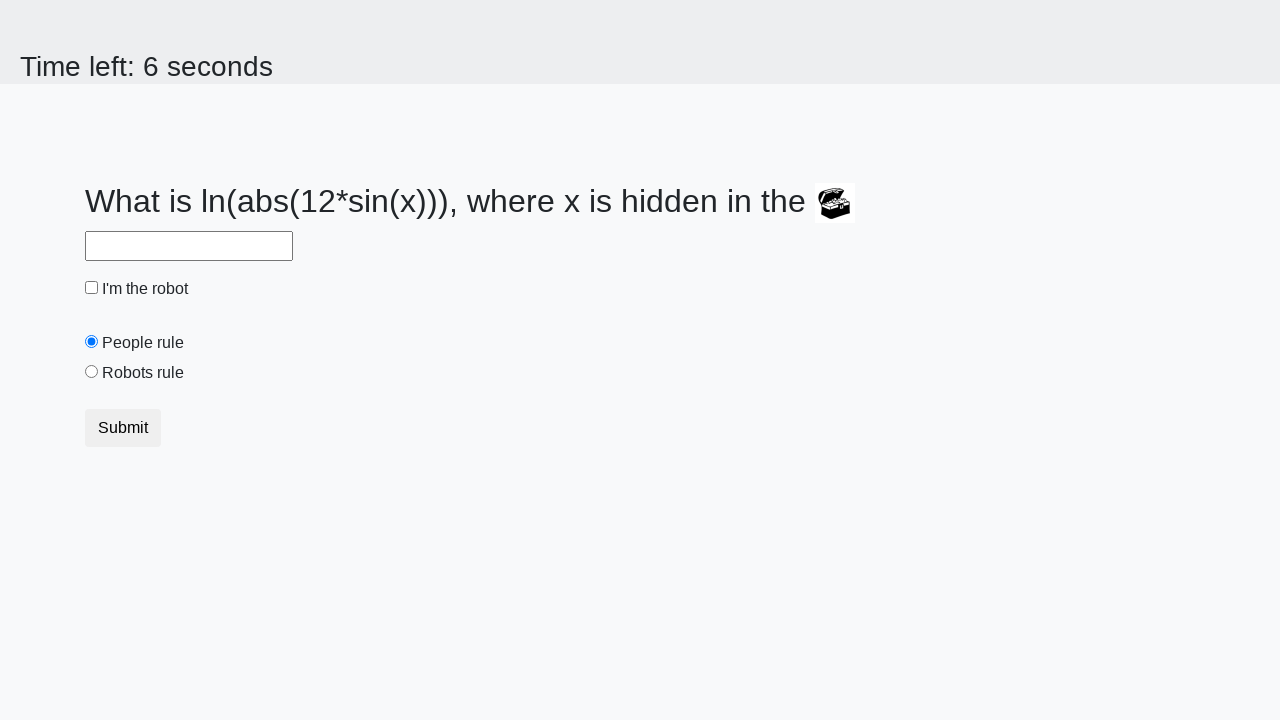

Filled answer field with calculated result: 2.469941488739755 on #answer
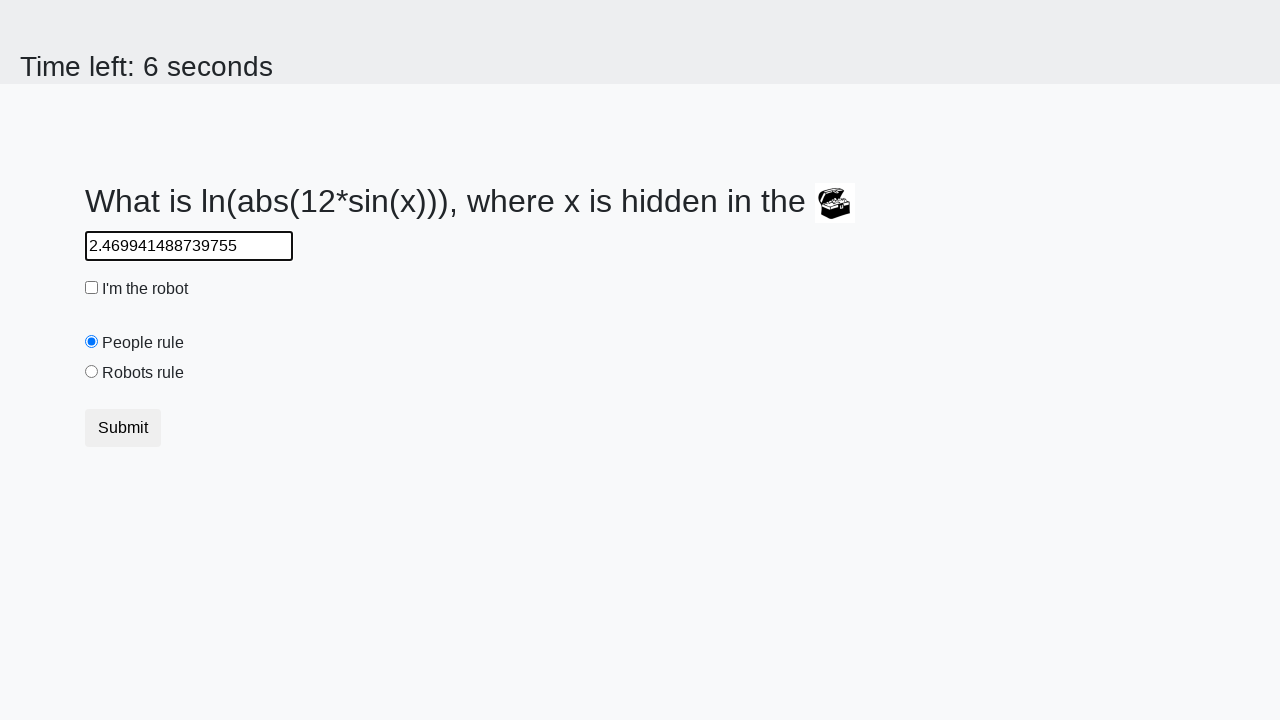

Clicked robot checkbox at (92, 288) on #robotCheckbox
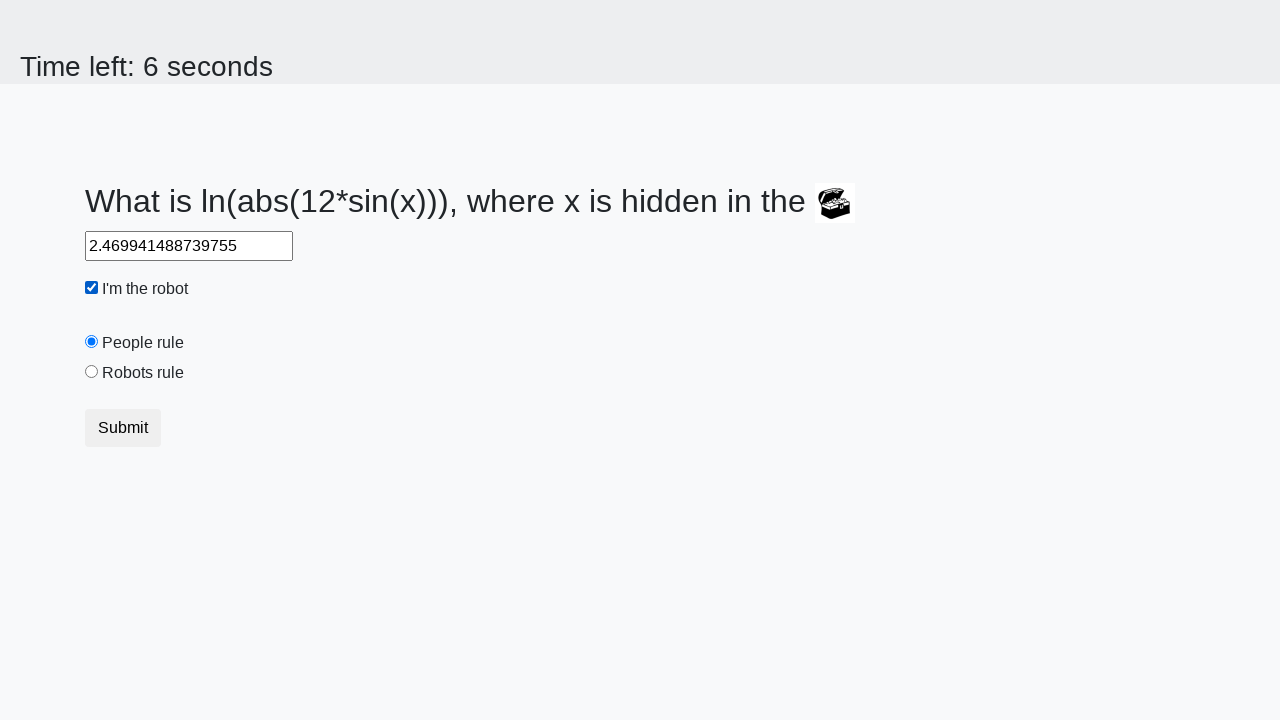

Selected 'robots rule' radio button at (92, 372) on #robotsRule
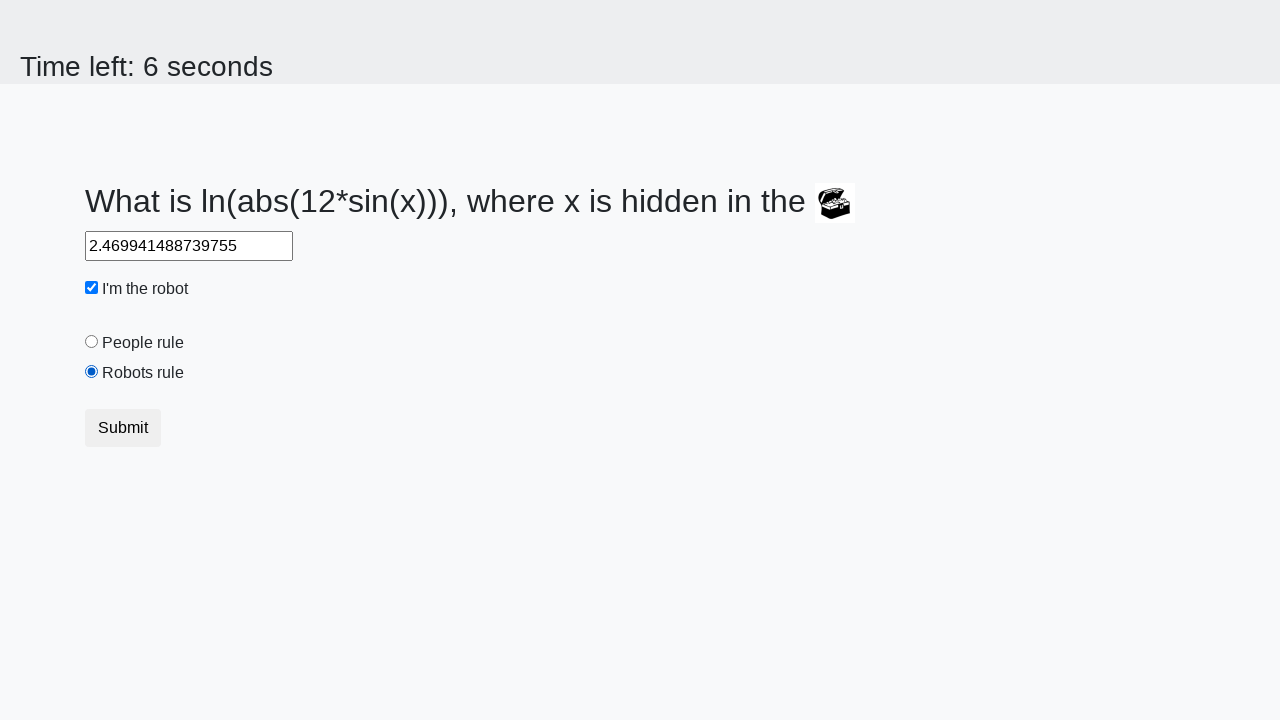

Submitted form at (123, 428) on button[type='submit']
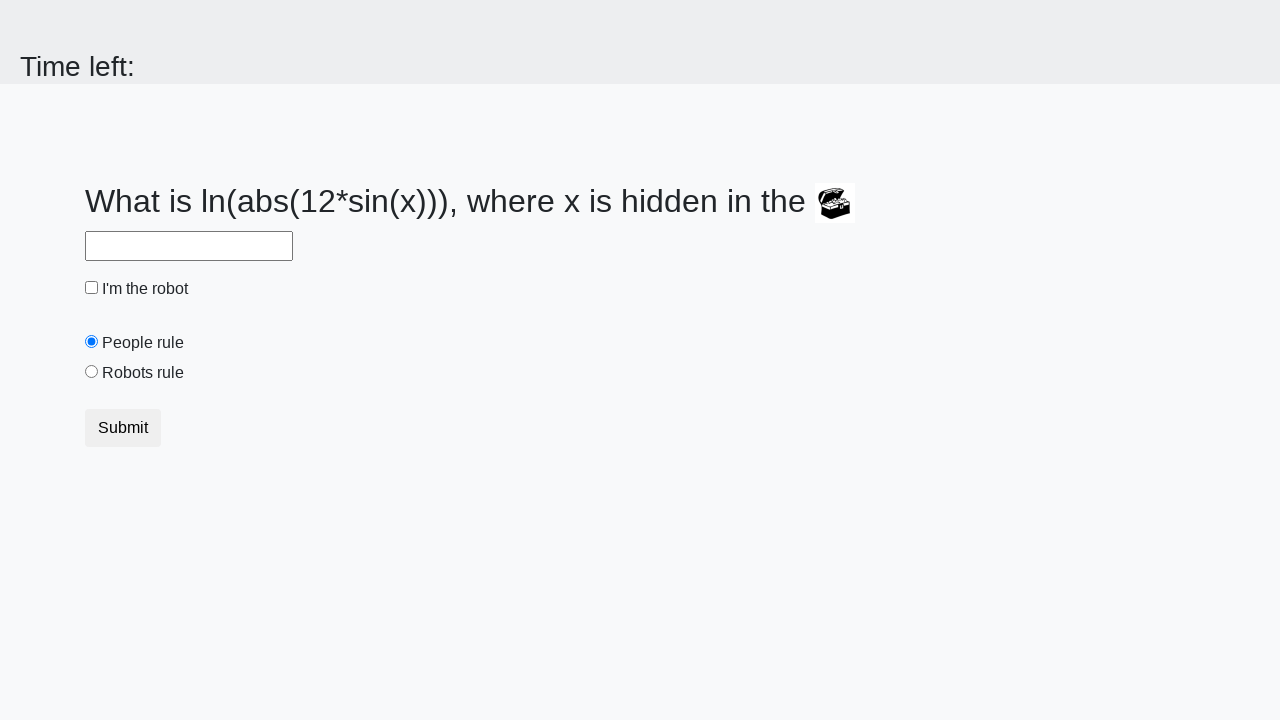

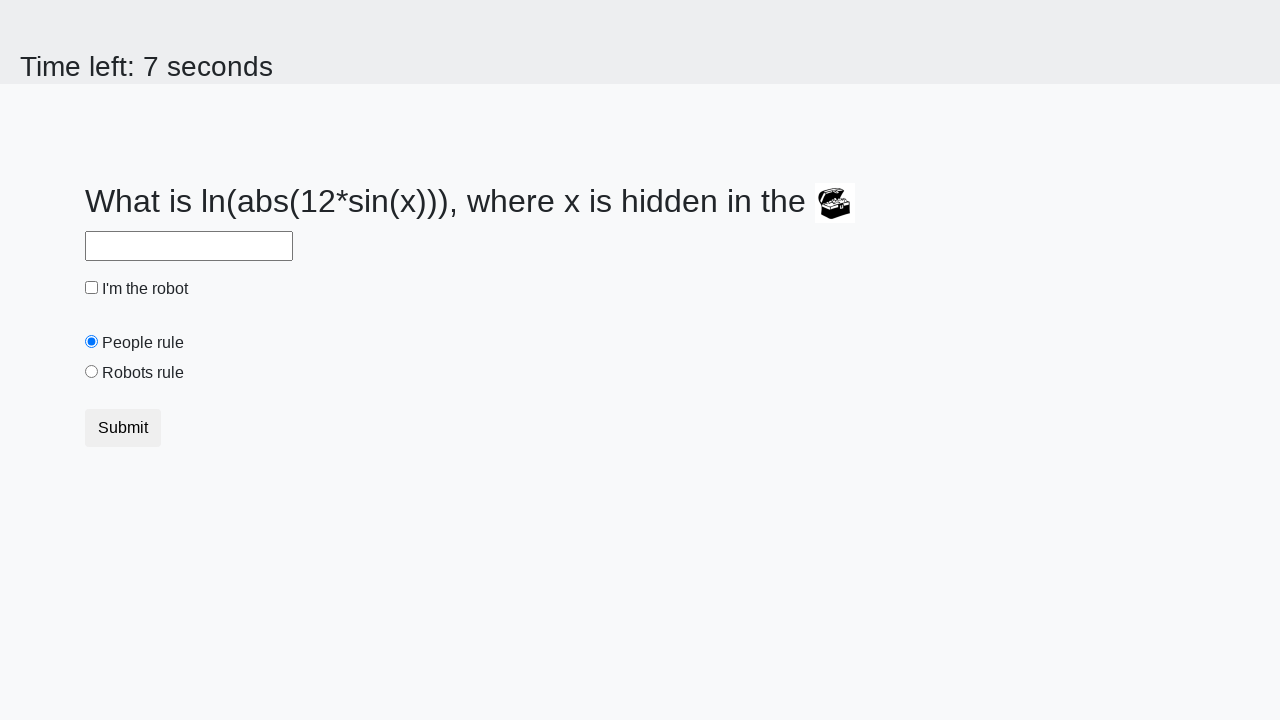